Solves a math problem on a form by reading a value, calculating a mathematical function, entering the result, and submitting with checkbox and radio button selections

Starting URL: http://suninjuly.github.io/math.html

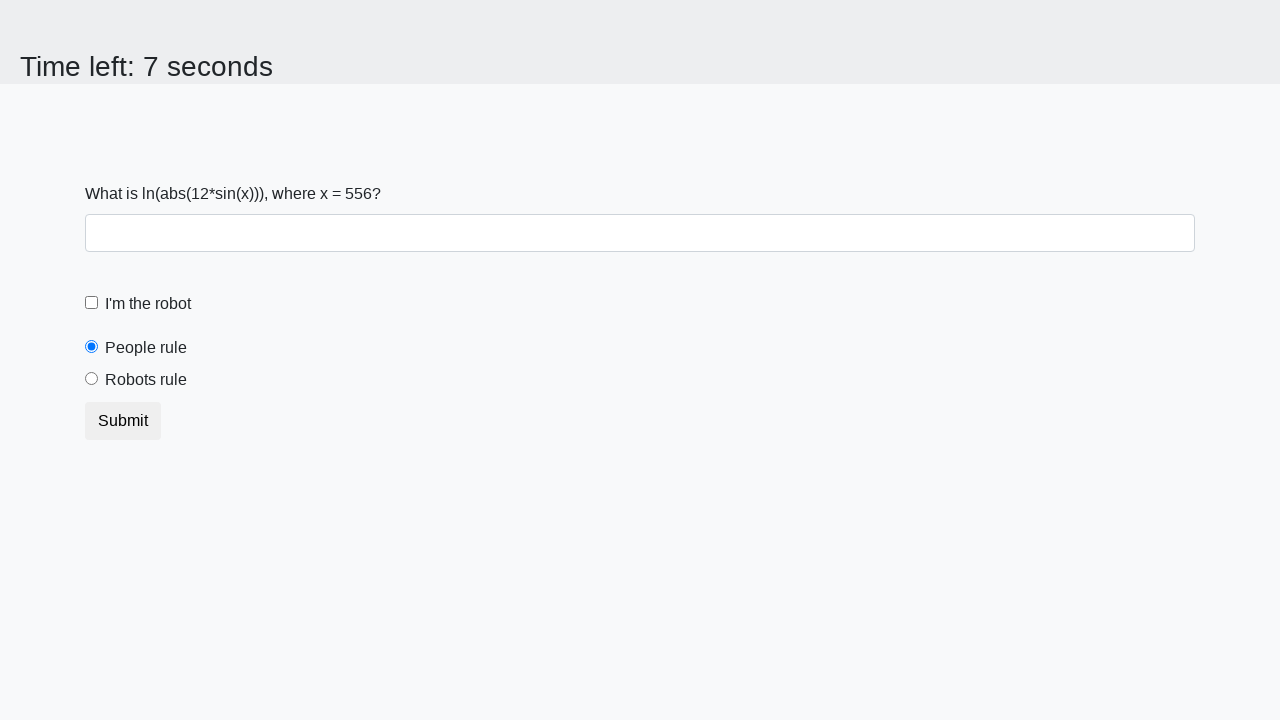

Located the input value element
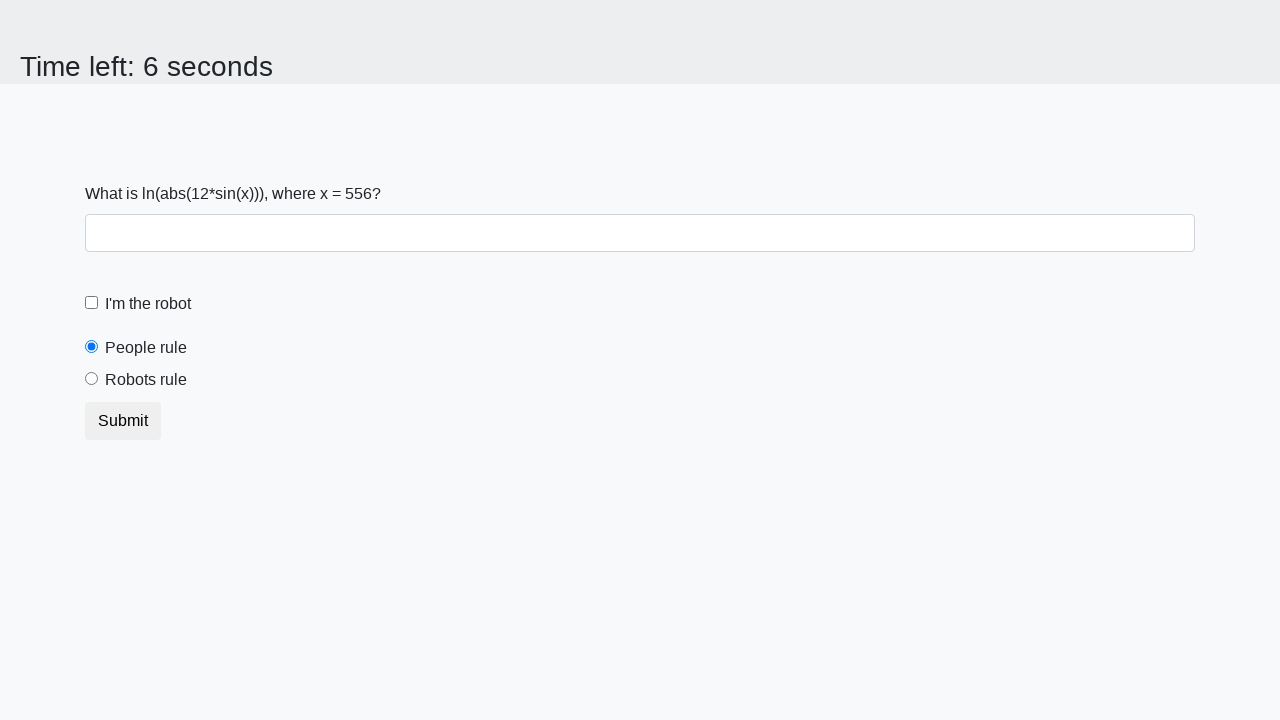

Read x value from page: 556
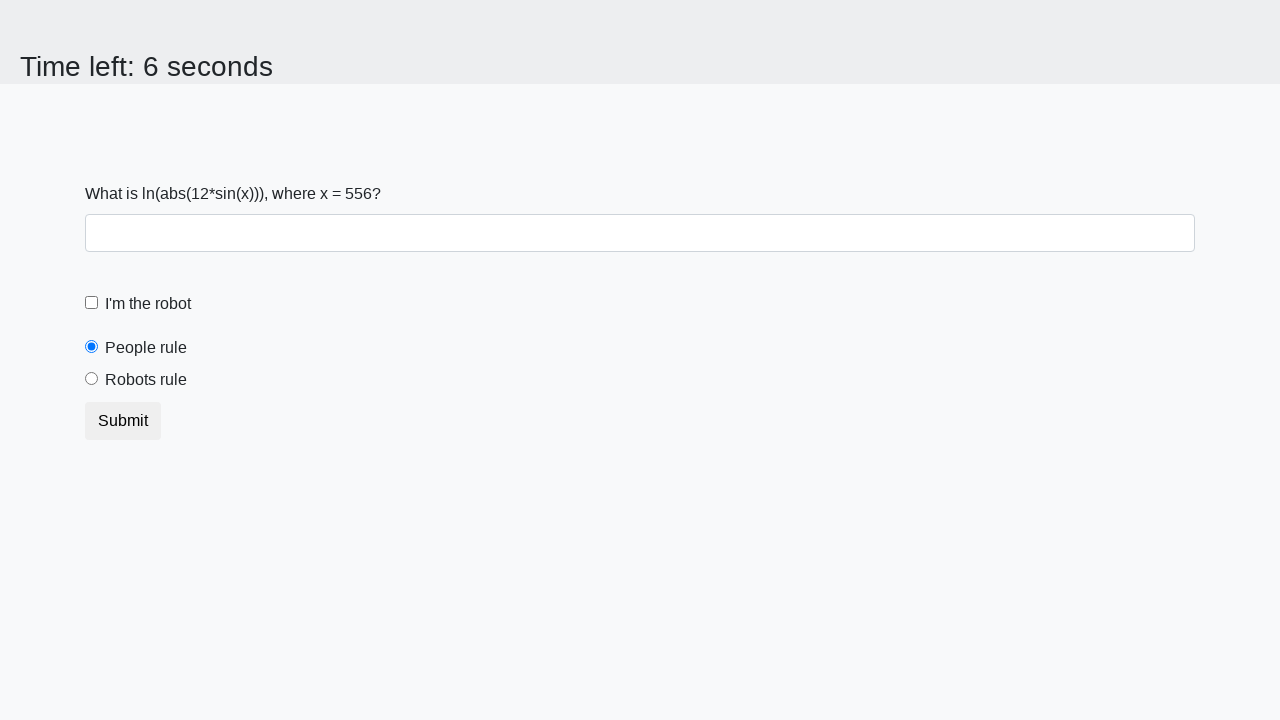

Calculated result: y = log(abs(12*sin(556))) = -0.2979722087699345
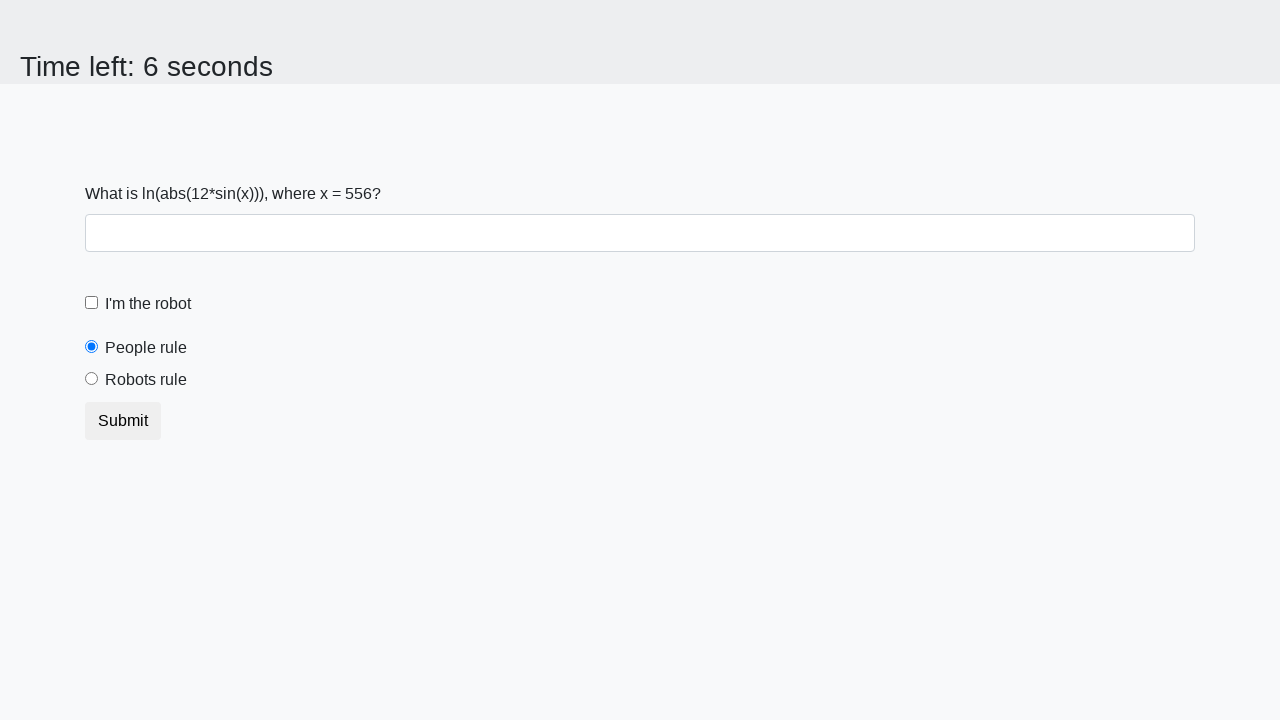

Entered calculated answer '-0.2979722087699345' in answer field on #answer
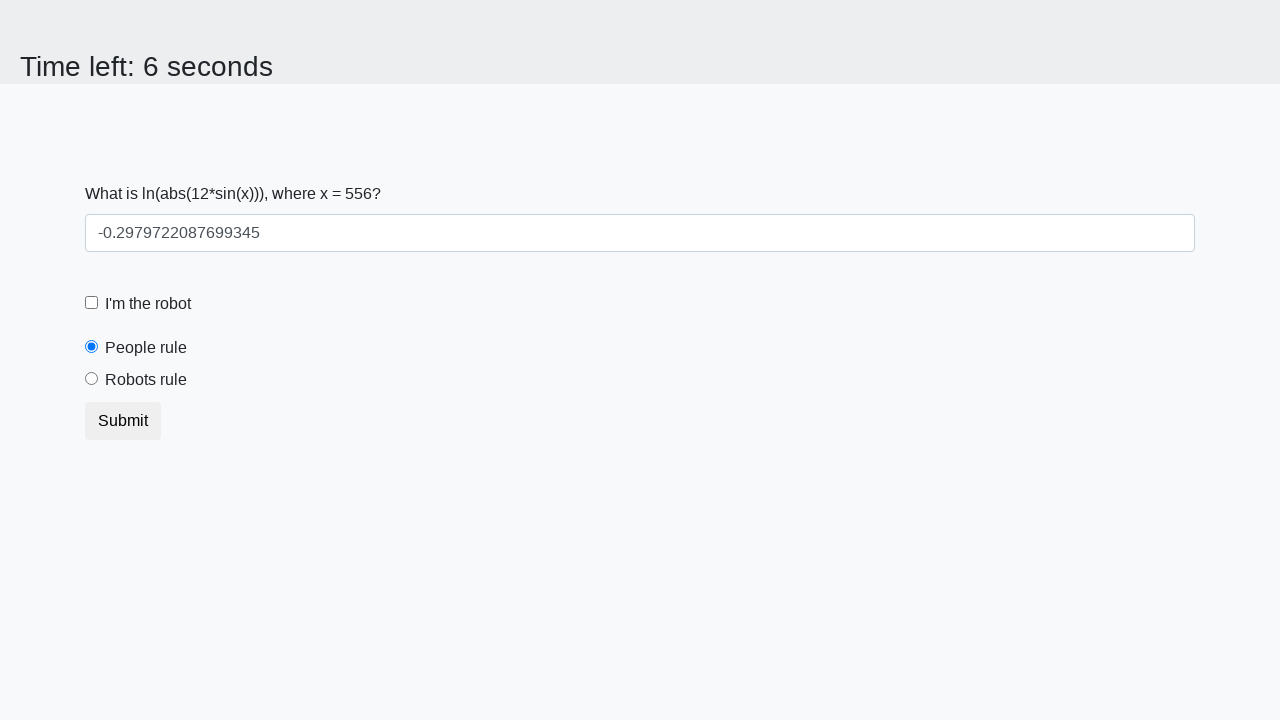

Checked the 'I'm the robot' checkbox at (92, 303) on #robotCheckbox
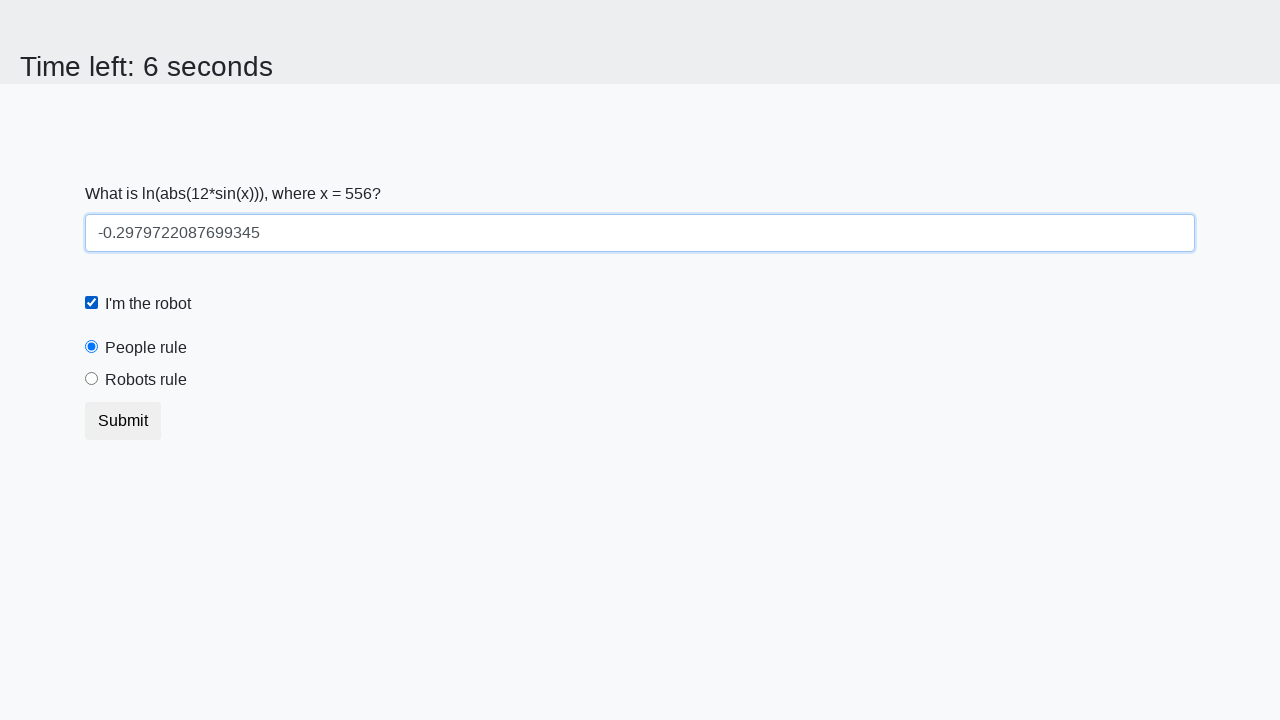

Selected 'Robots rule!' radio button at (92, 379) on #robotsRule
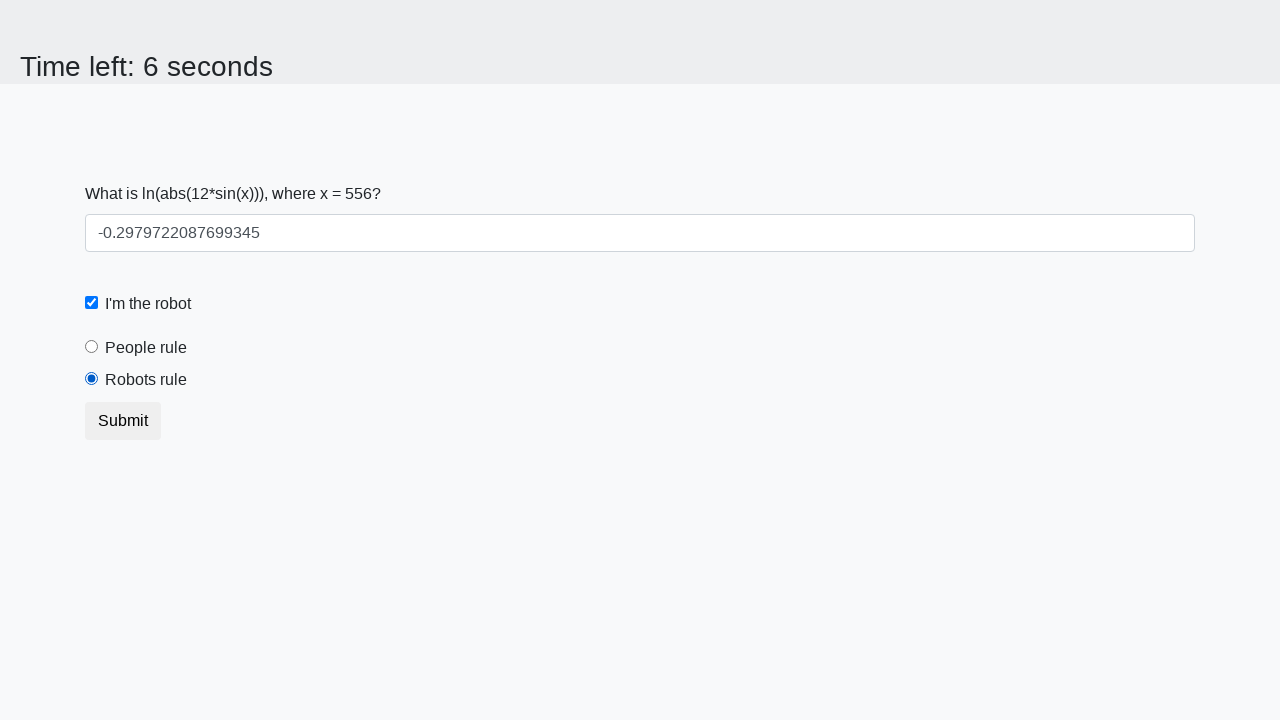

Clicked the Submit button at (123, 421) on button.btn
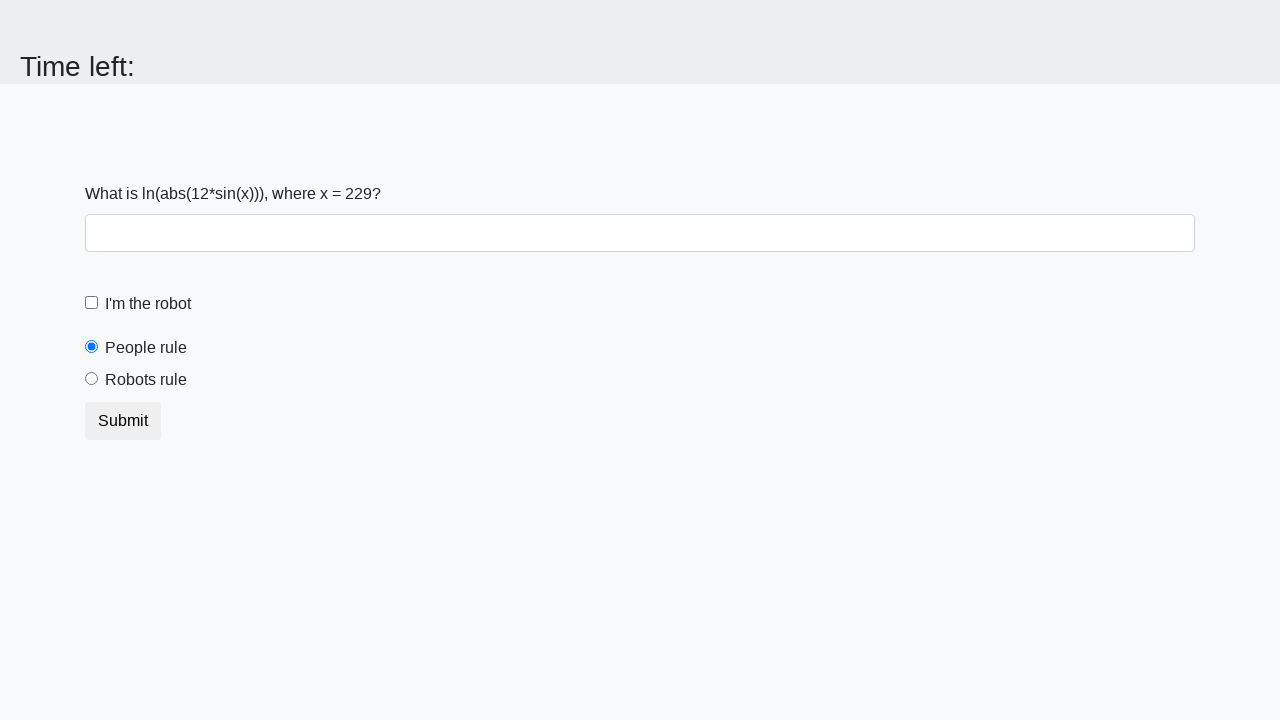

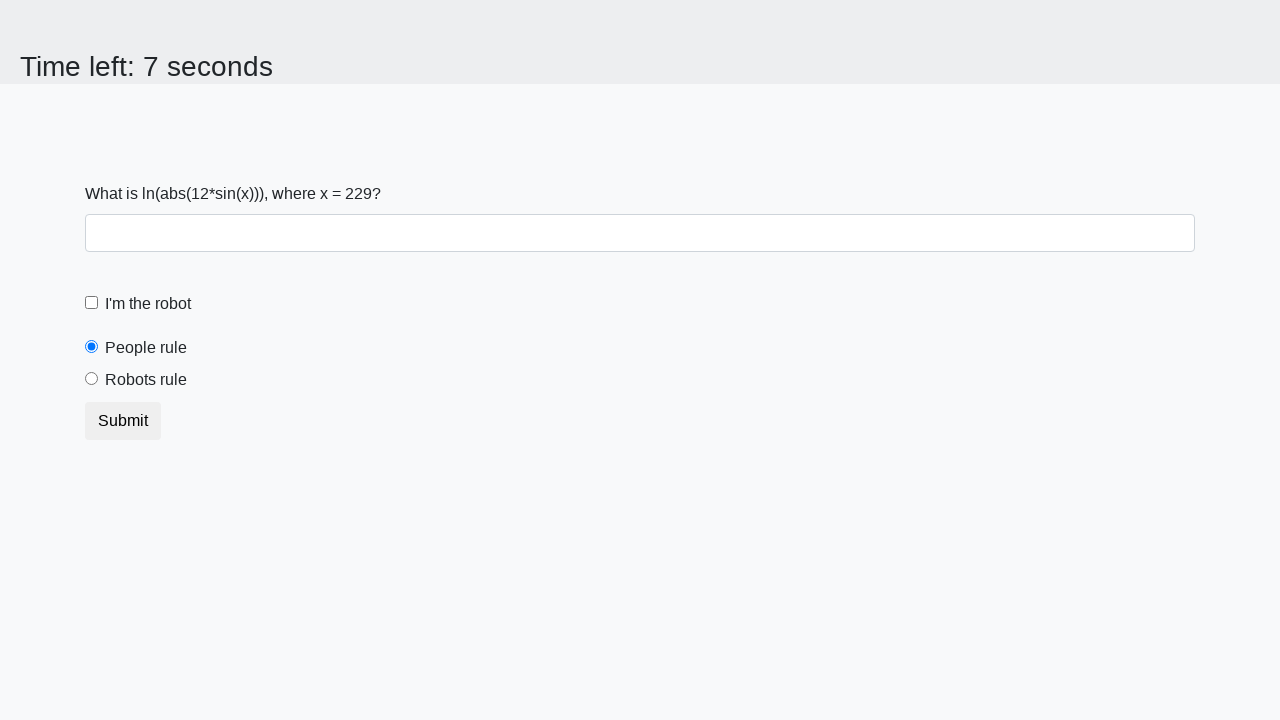